Tests hover functionality by hovering over a button and verifying that a tooltip appears with the expected text

Starting URL: https://demoqa.com/tool-tips

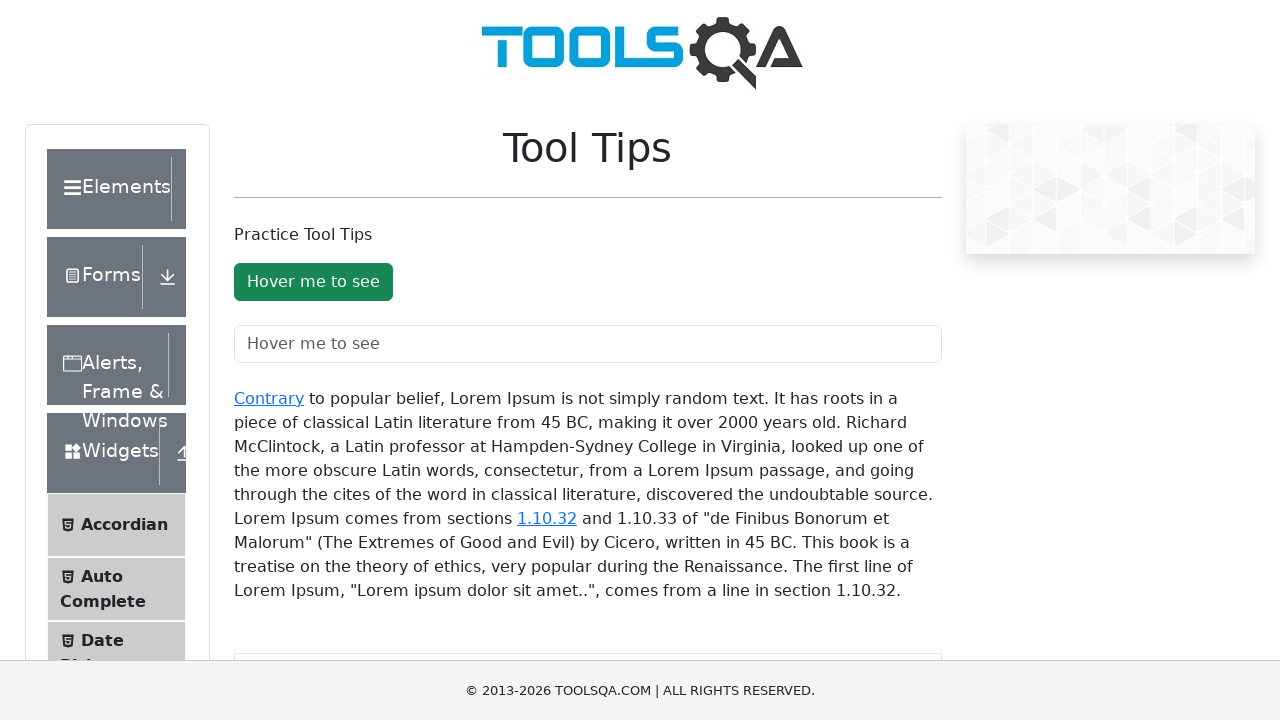

Located the hover button element
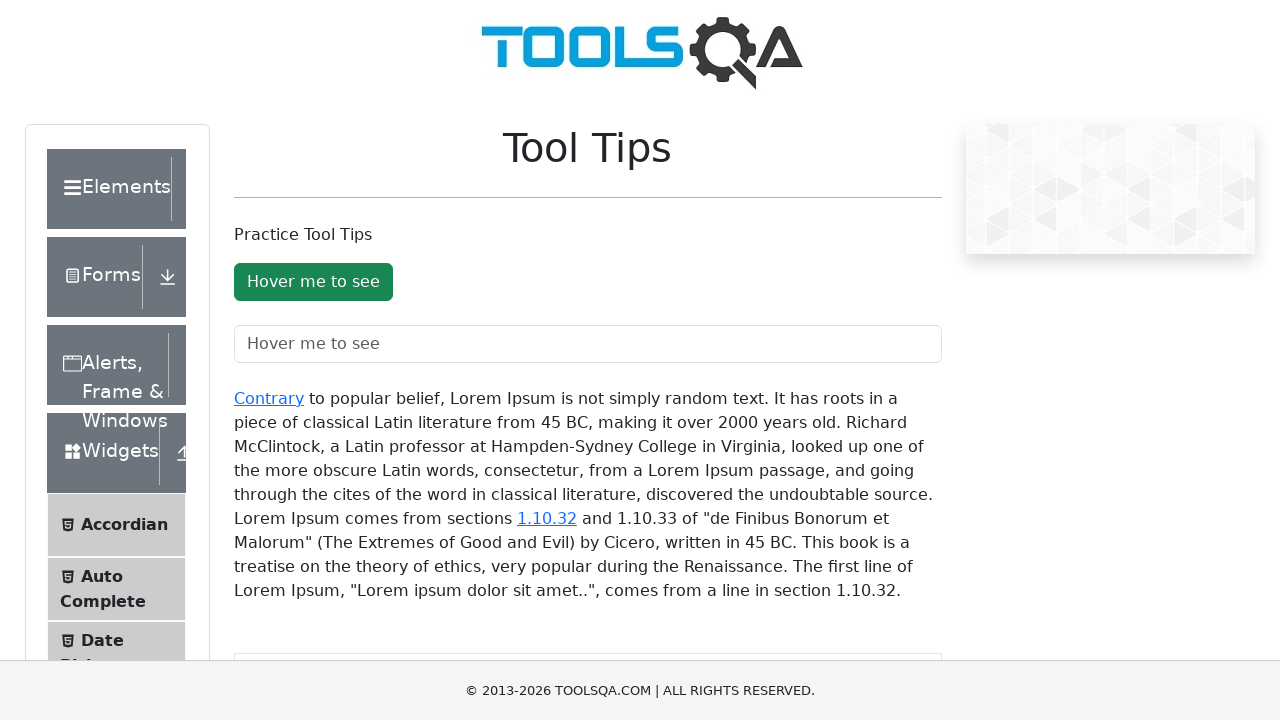

Scrolled hover button into view
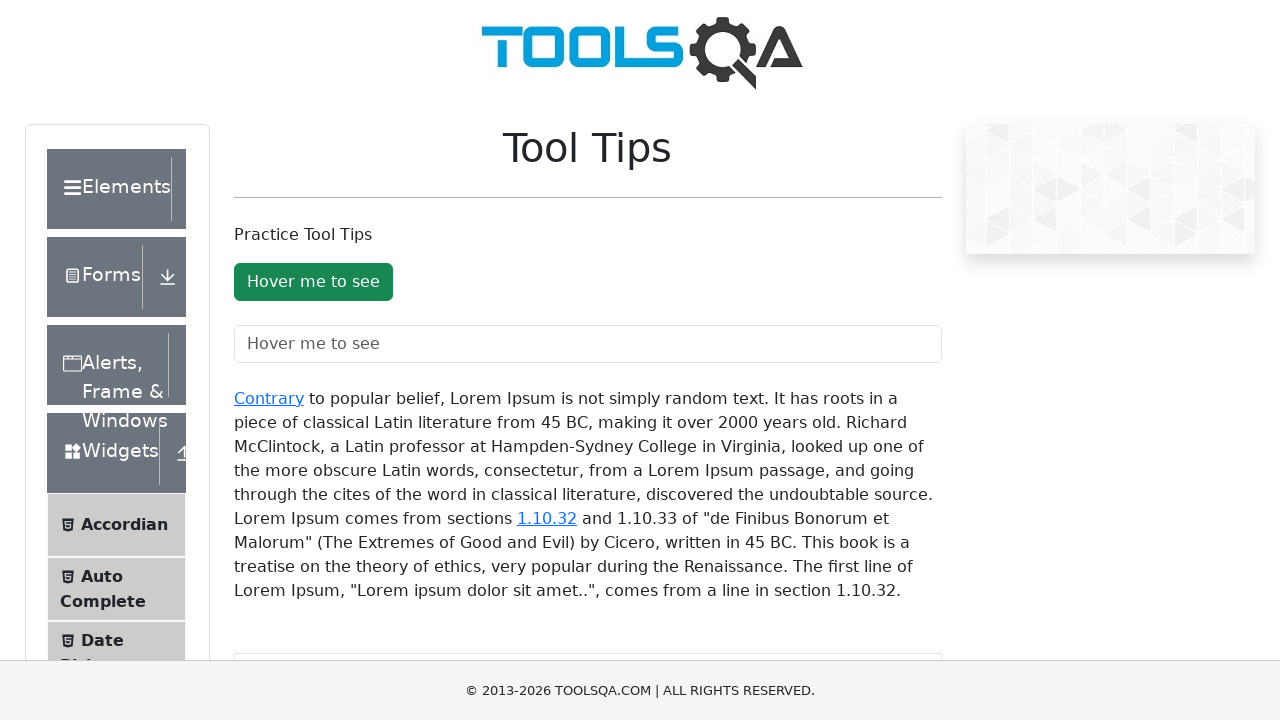

Hovered over the button to trigger tooltip at (313, 282) on xpath=//button[text()='Hover me to see']
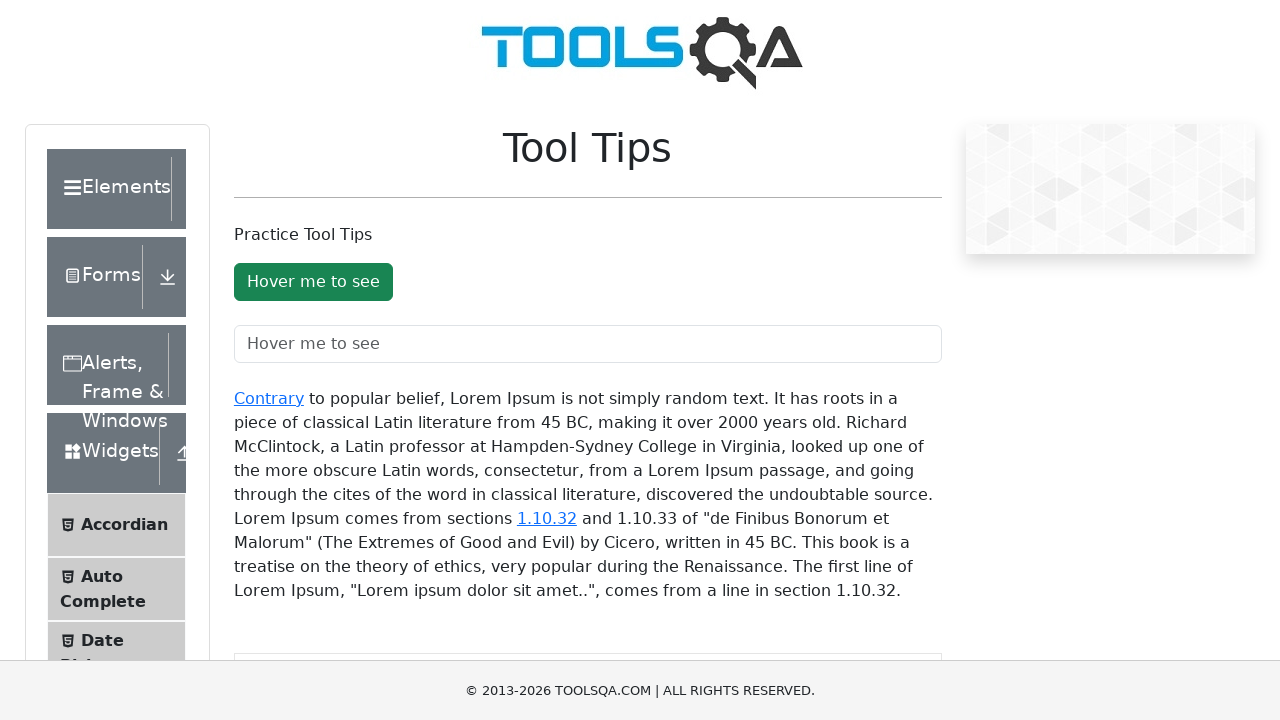

Tooltip appeared with expected text 'You hovered over the Button'
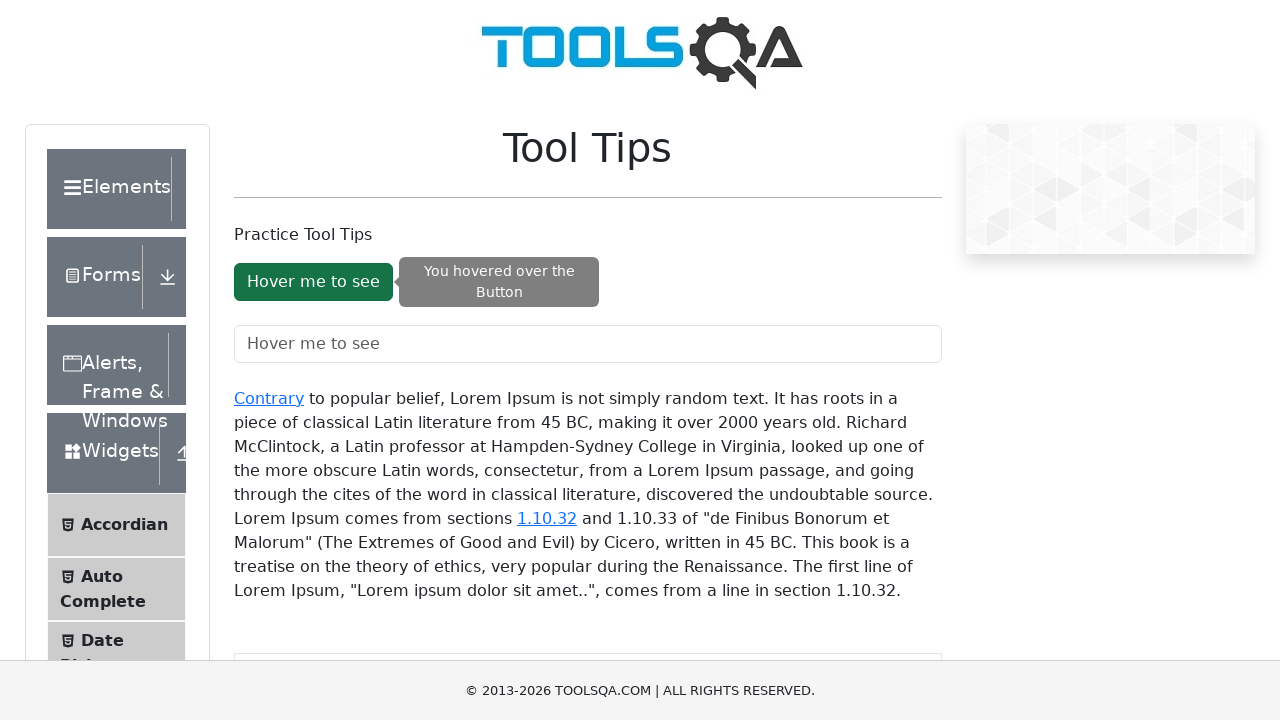

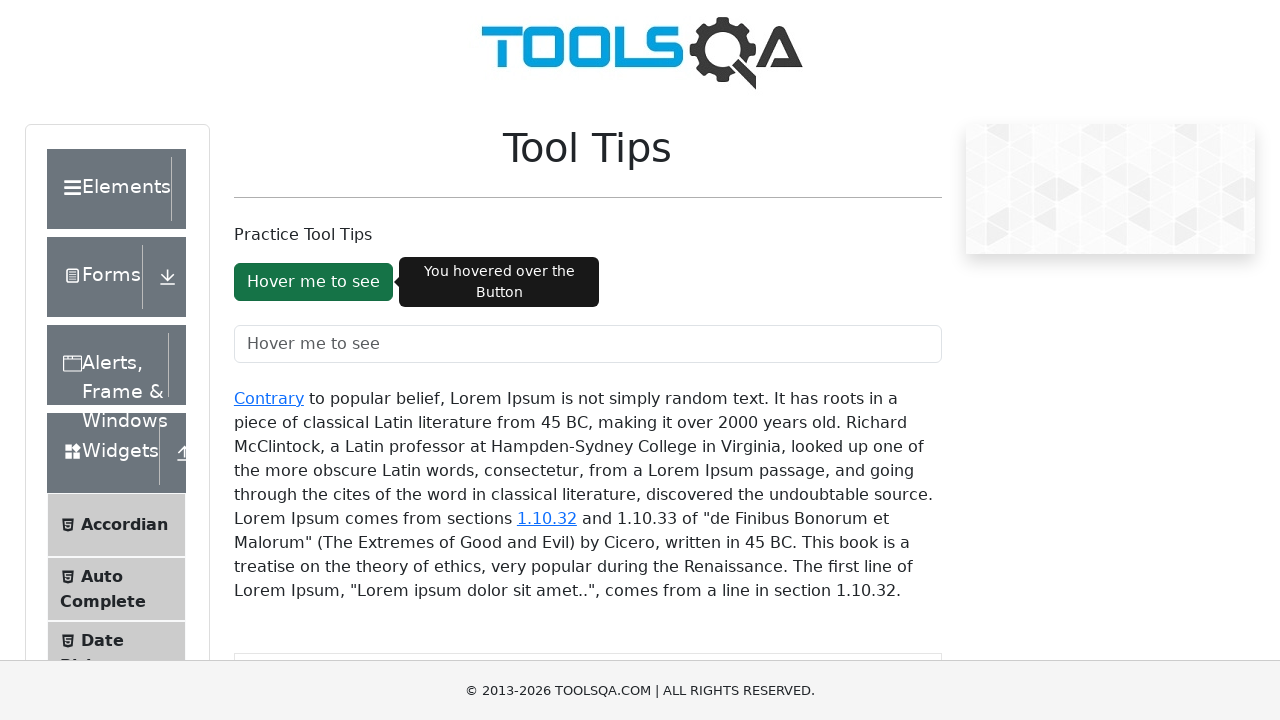